Tests form submission with country and name fields, then handles a confirmation alert dialog

Starting URL: https://rahulshettyacademy.com/AutomationPractice/

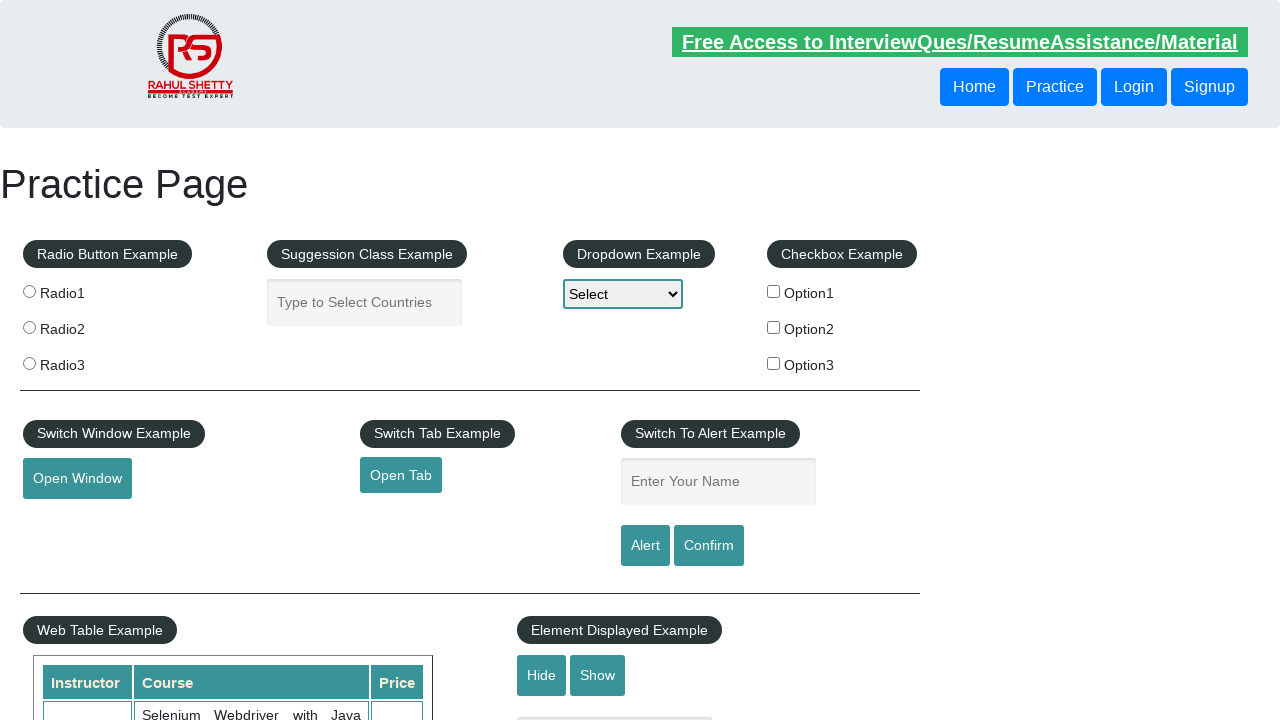

Filled autocomplete field with 'Pakistan' on input#autocomplete
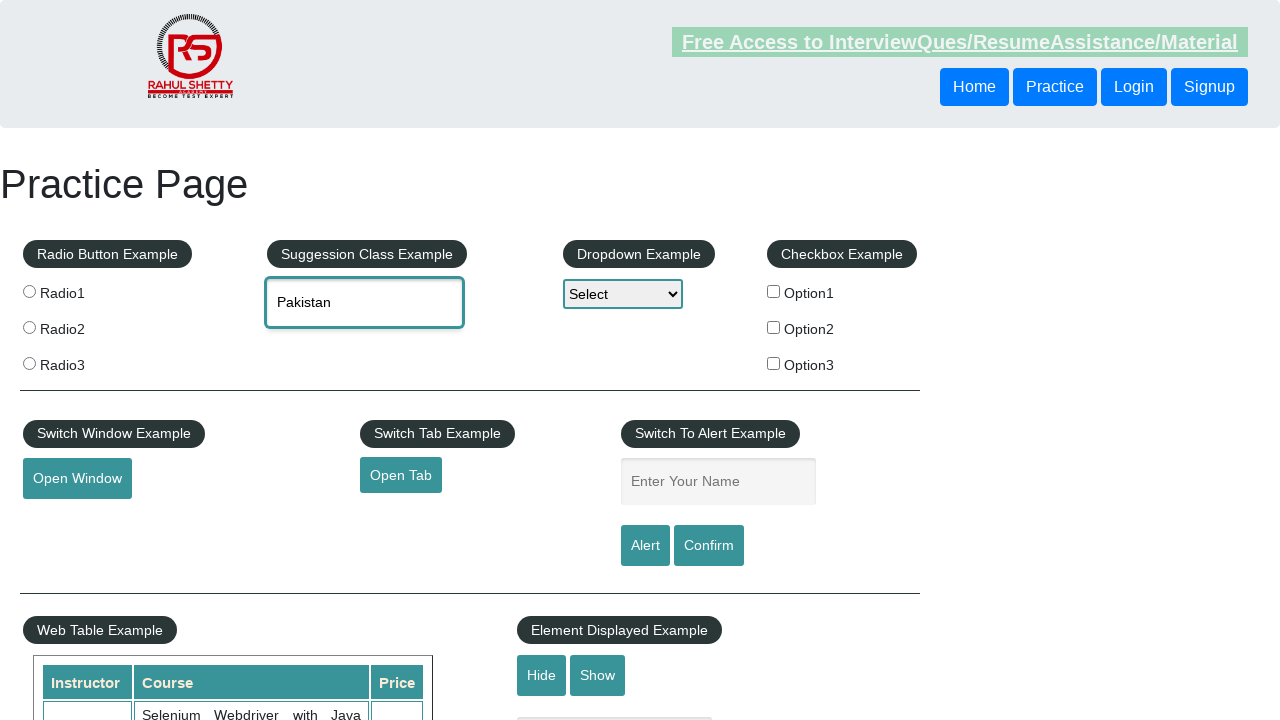

Filled name field with 'Hasnain' on input#name
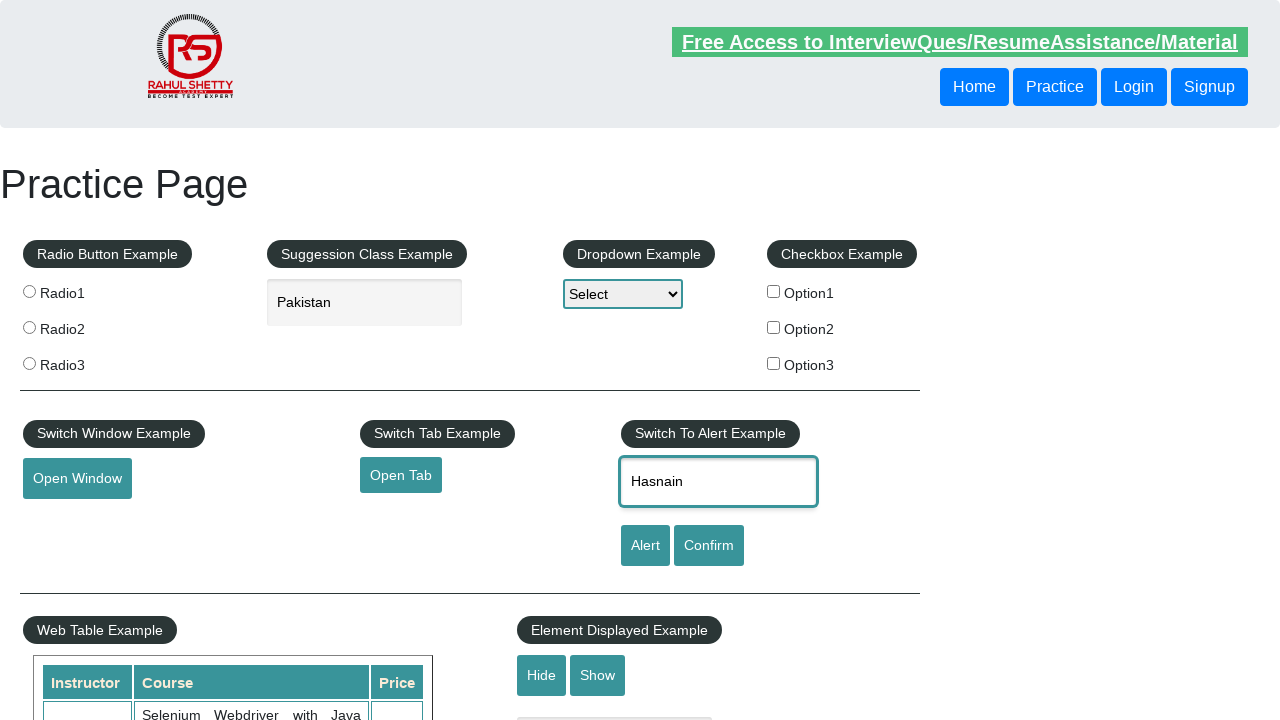

Clicked the confirm button to submit form at (709, 546) on input#confirmbtn
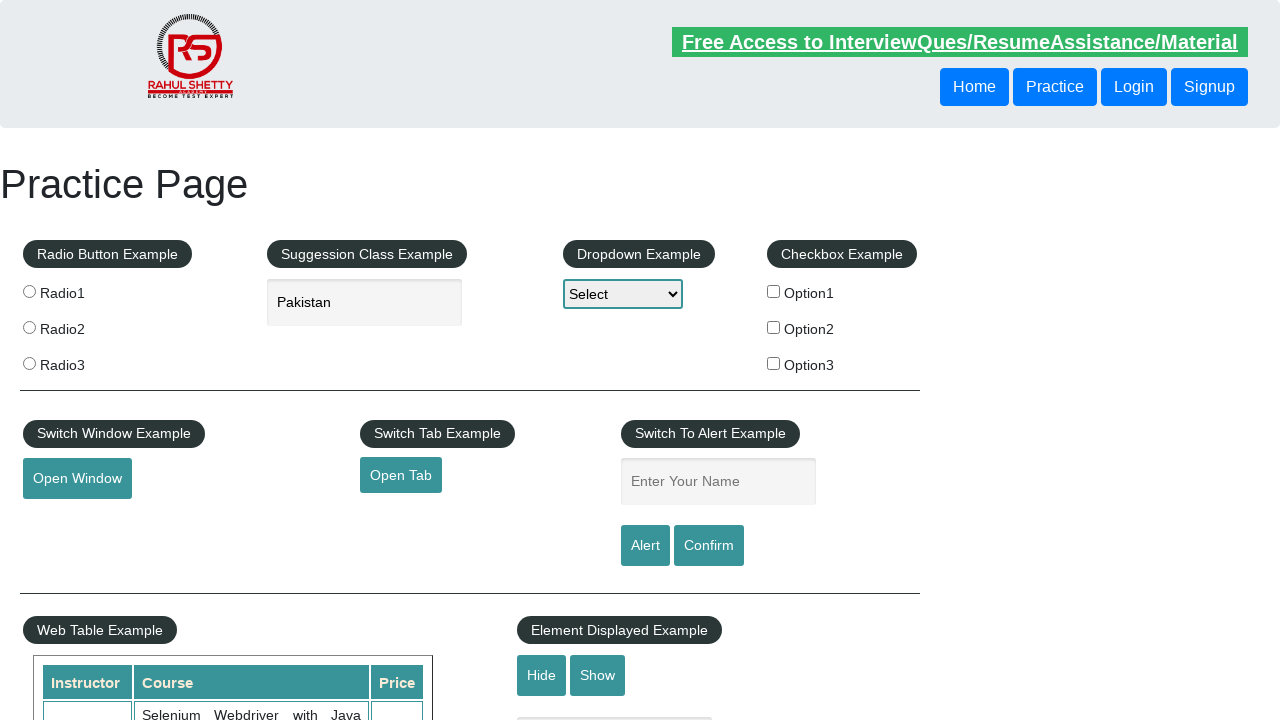

Set up dialog handler to accept confirmation alert
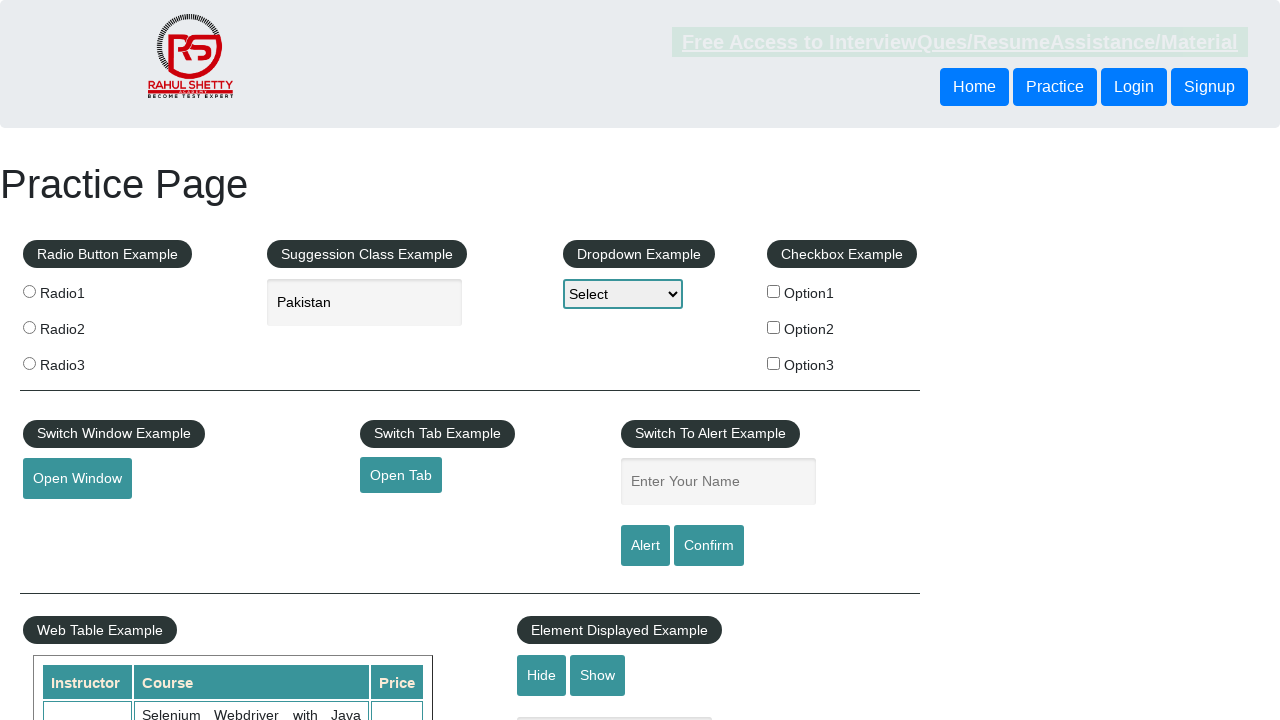

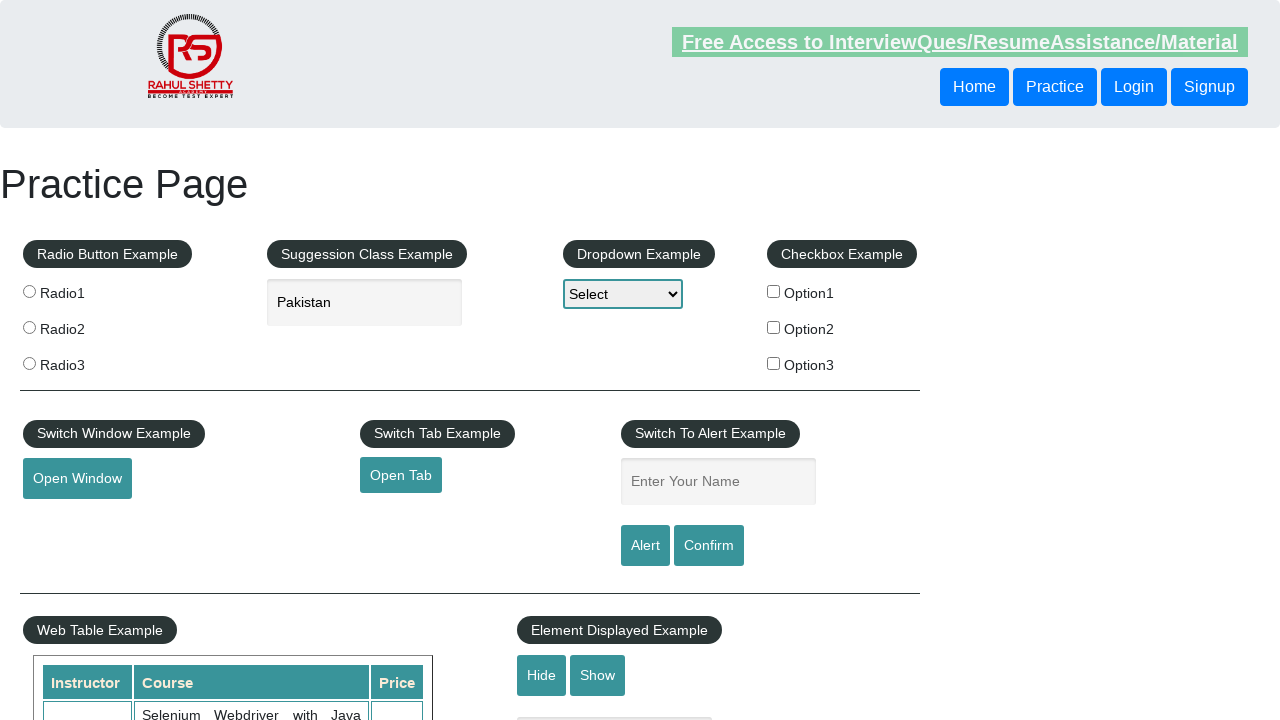